Navigates to the HDFC website homepage and loads the page

Starting URL: https://www.hdfc.com/

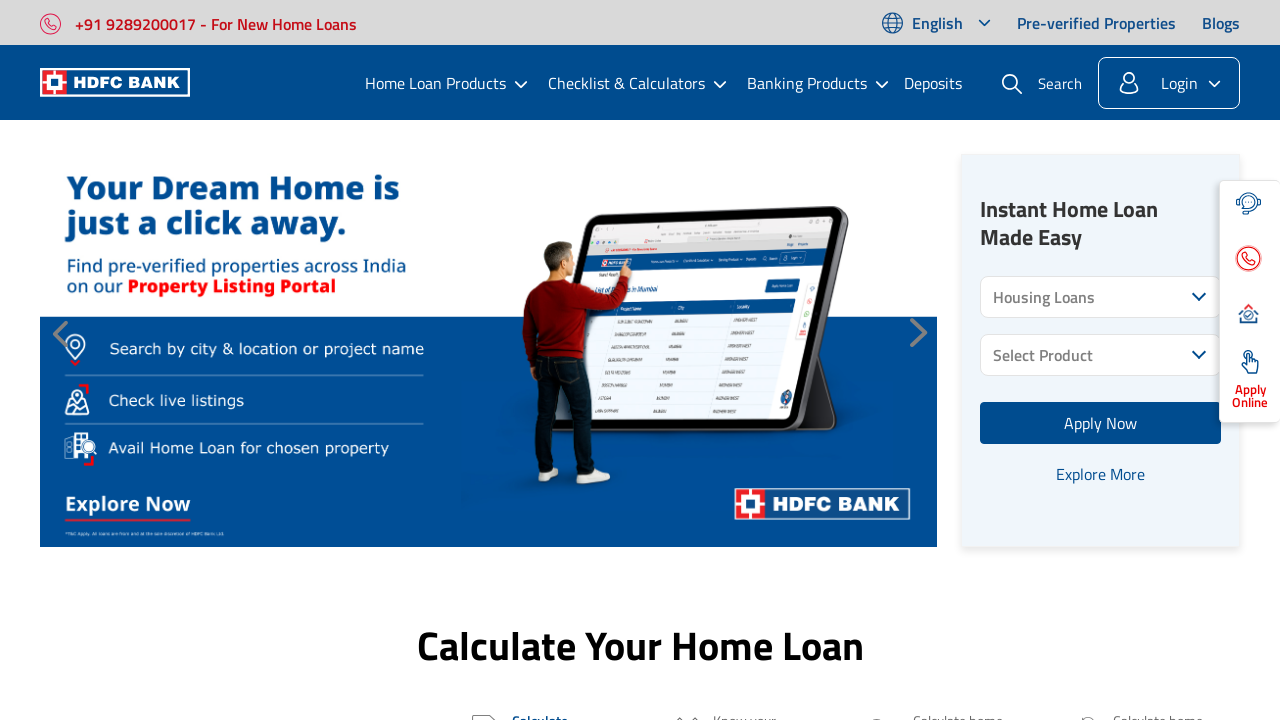

HDFC homepage loaded and DOM content ready
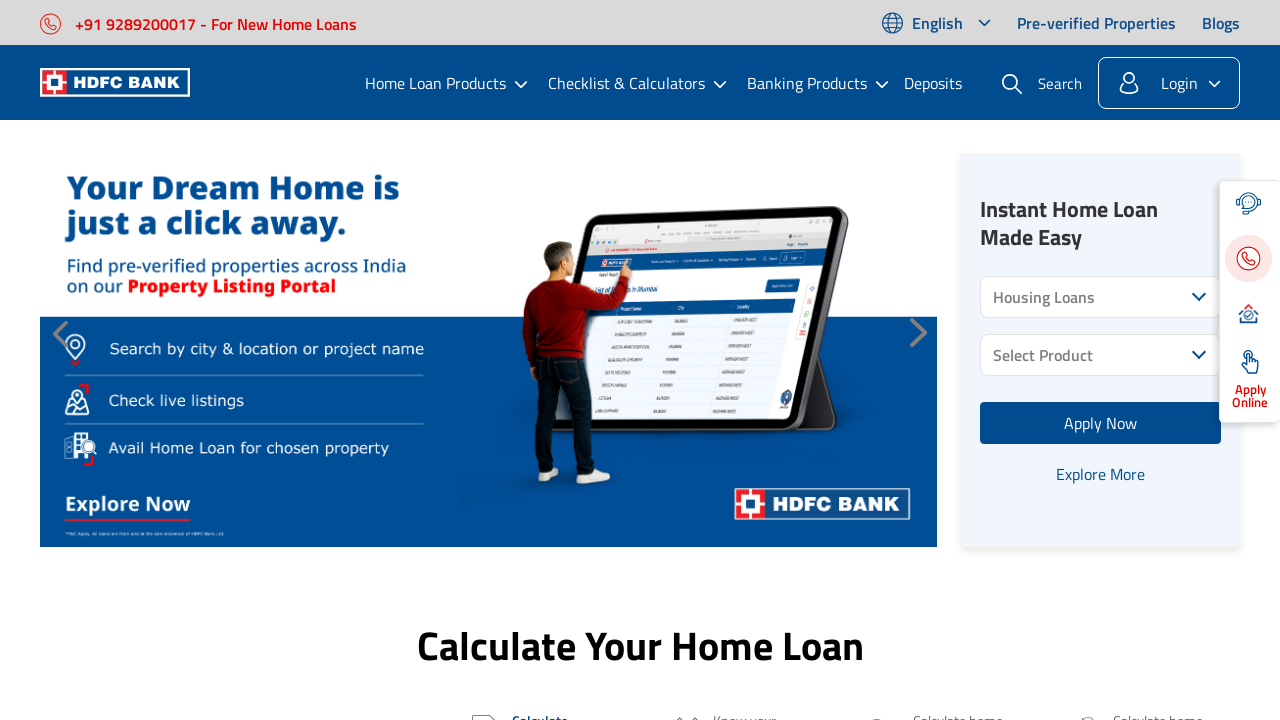

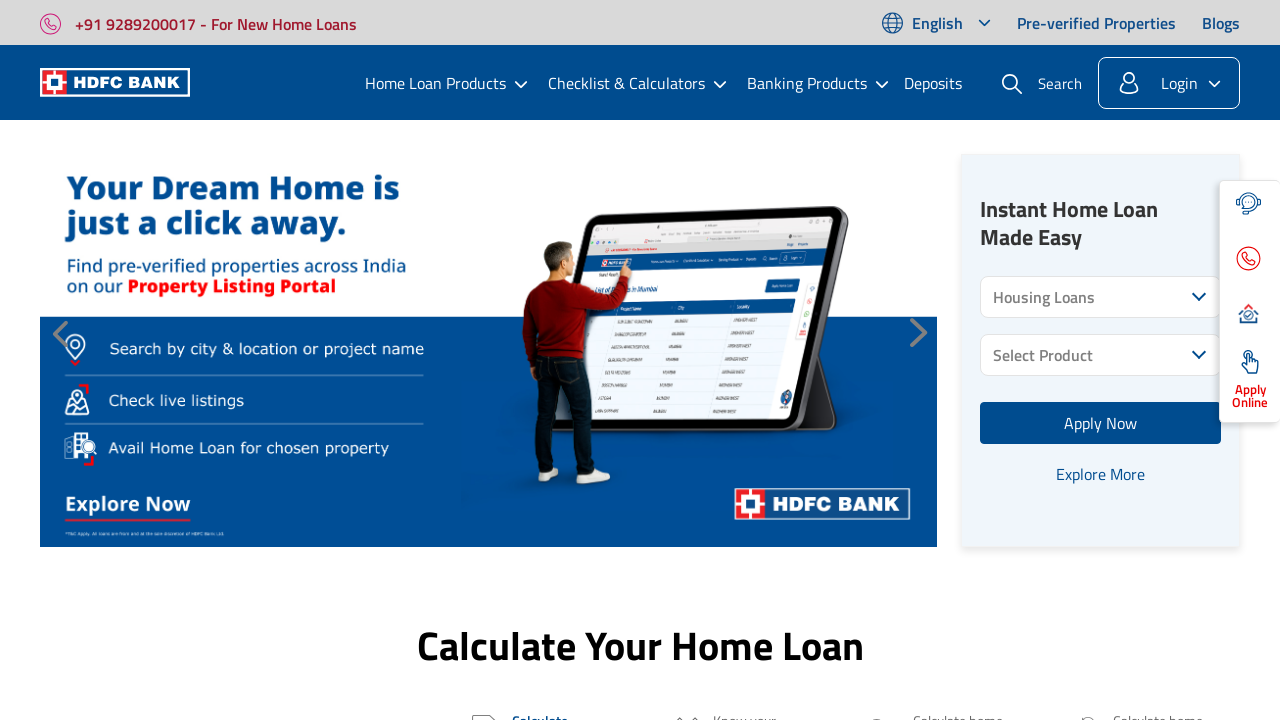